Tests various text input operations including typing text, appending to existing text, clearing fields, and retrieving field values

Starting URL: https://www.leafground.com/input.xhtml

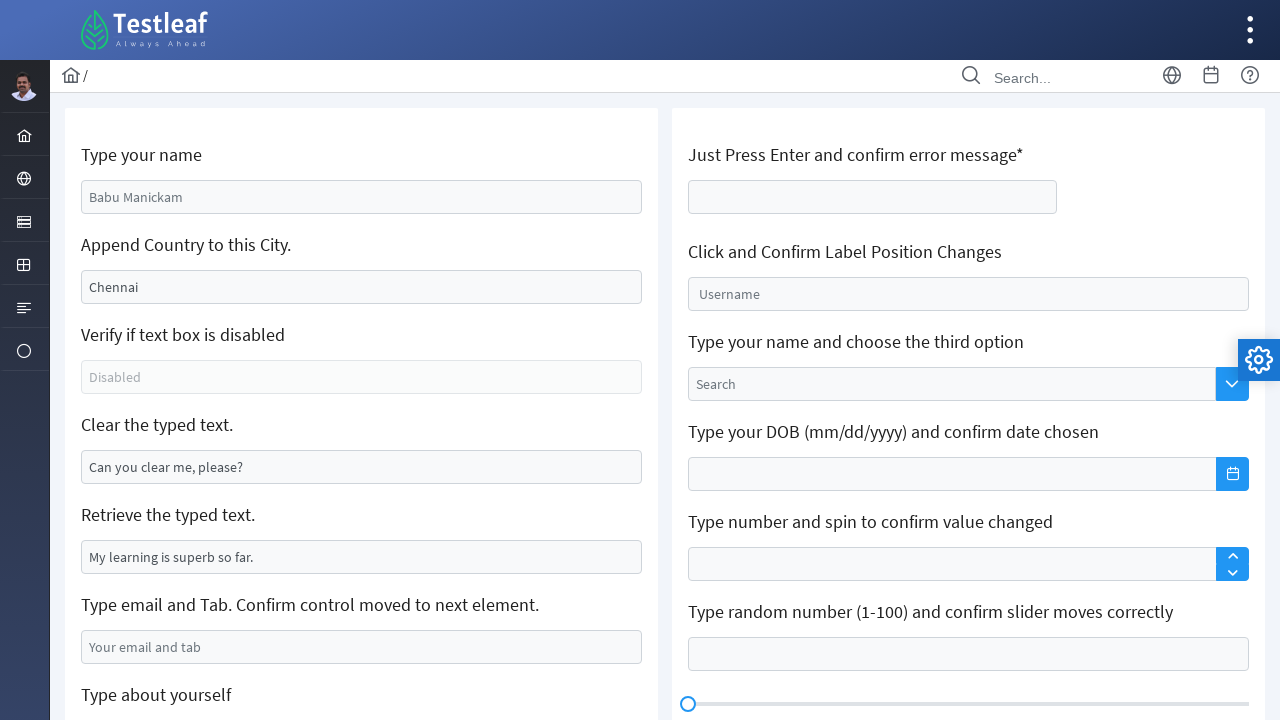

Navigated to input test page at leafground.com
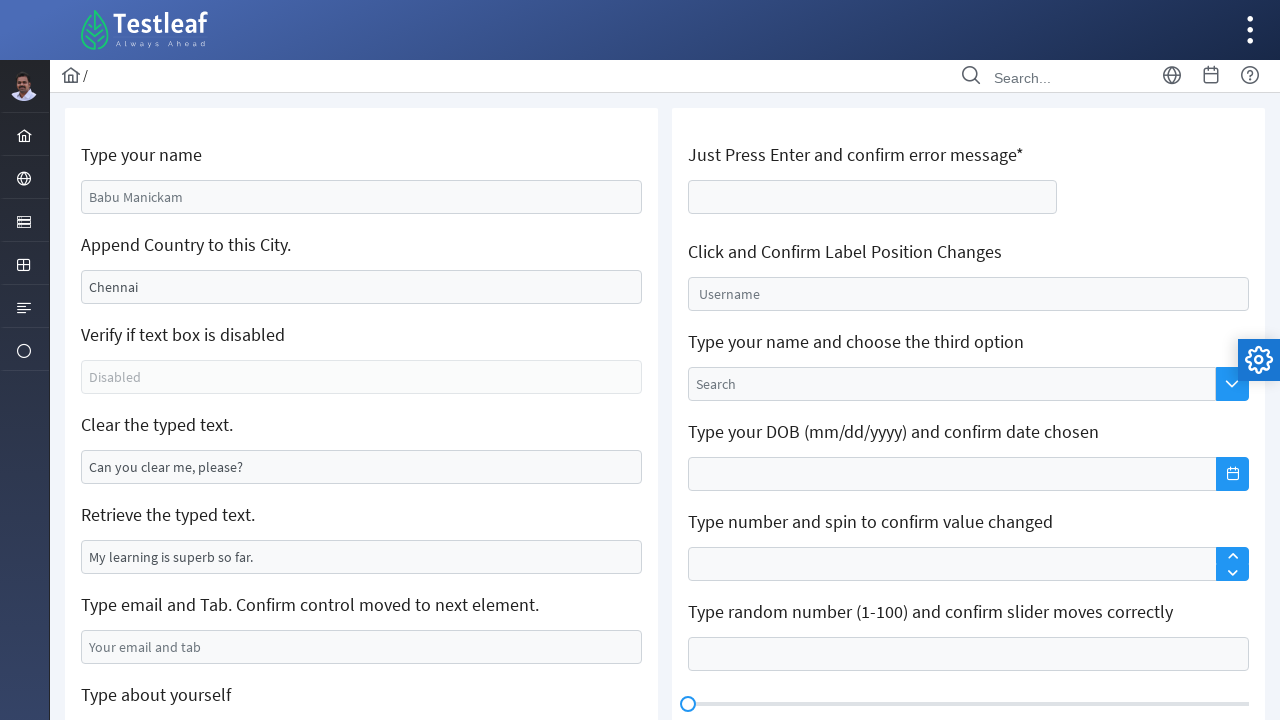

Typed 'fifa' in the name text box on #j_idt88\:name
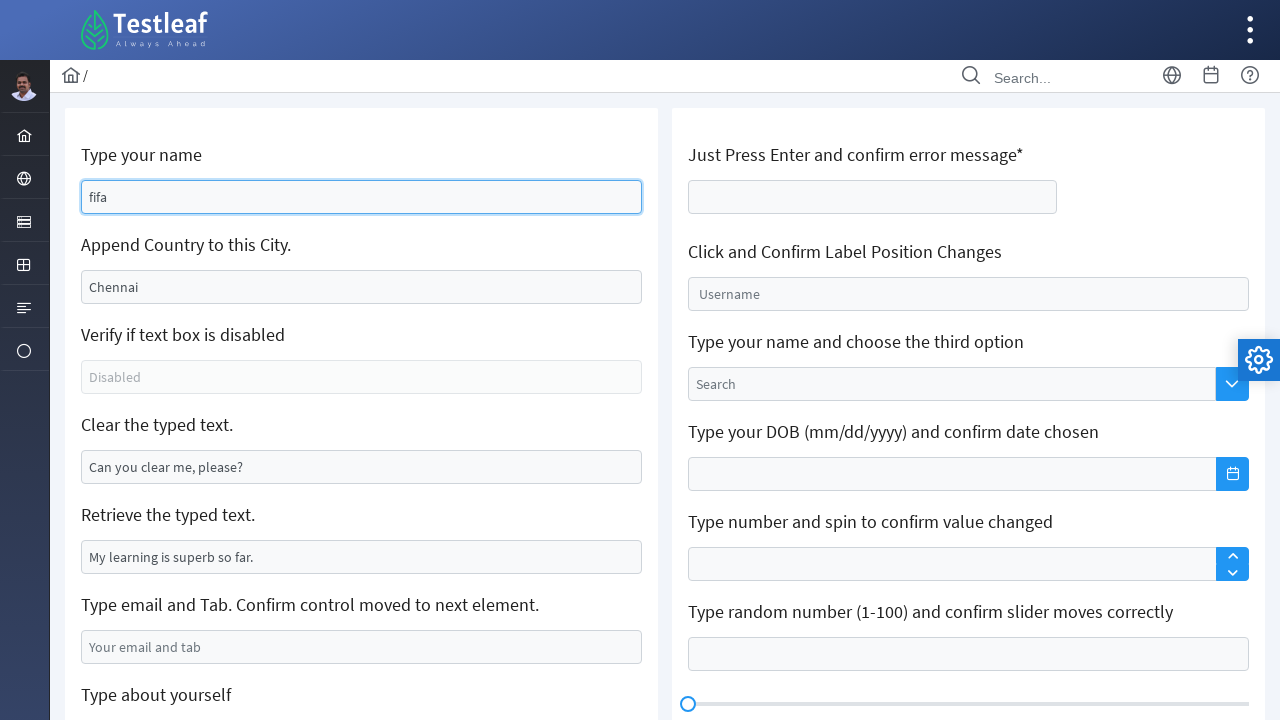

Appended ' america' to existing text in second text box on //*[@id='j_idt88:j_idt91']
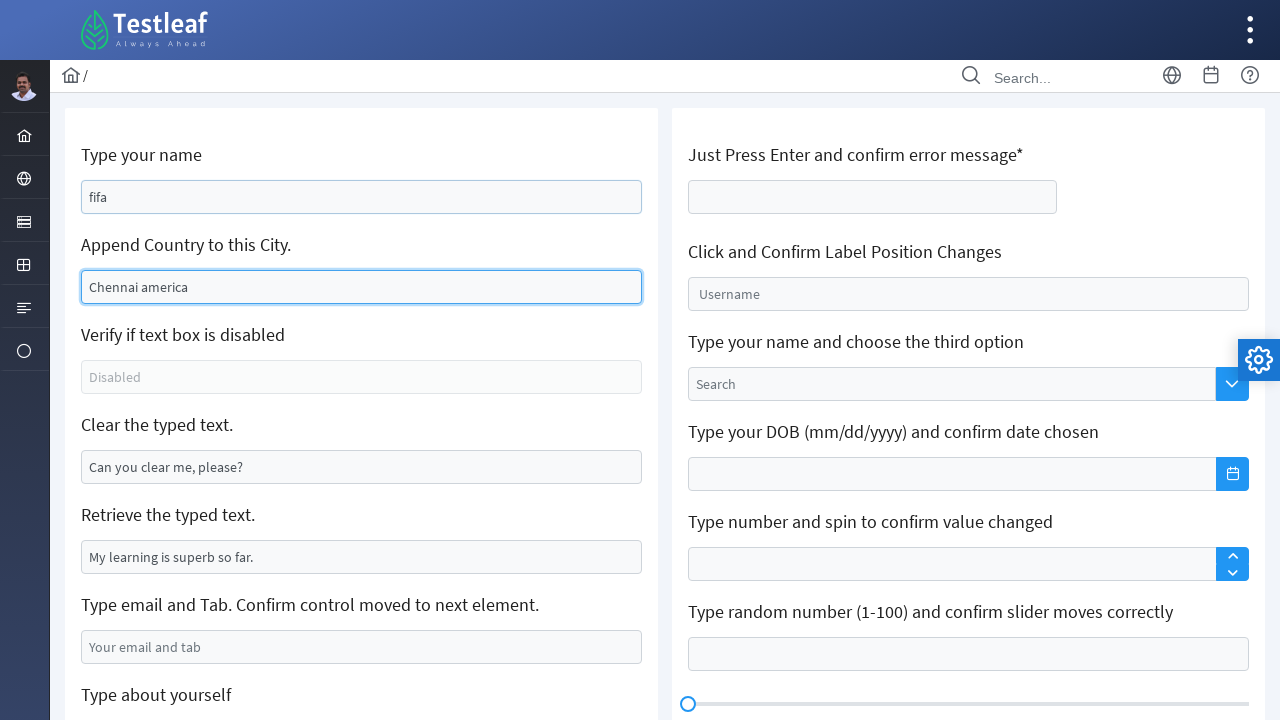

Cleared the third text box on //*[@id='j_idt88:j_idt95']
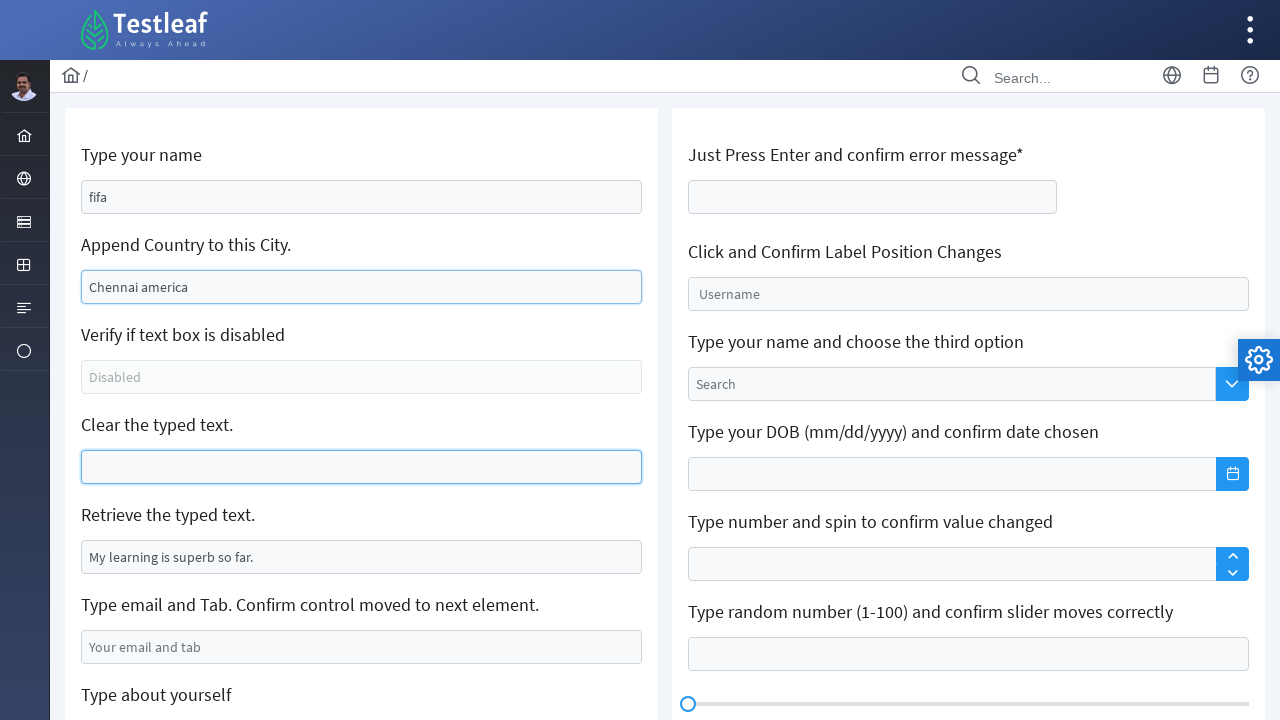

Retrieved value from text field: 'My learning is superb so far.'
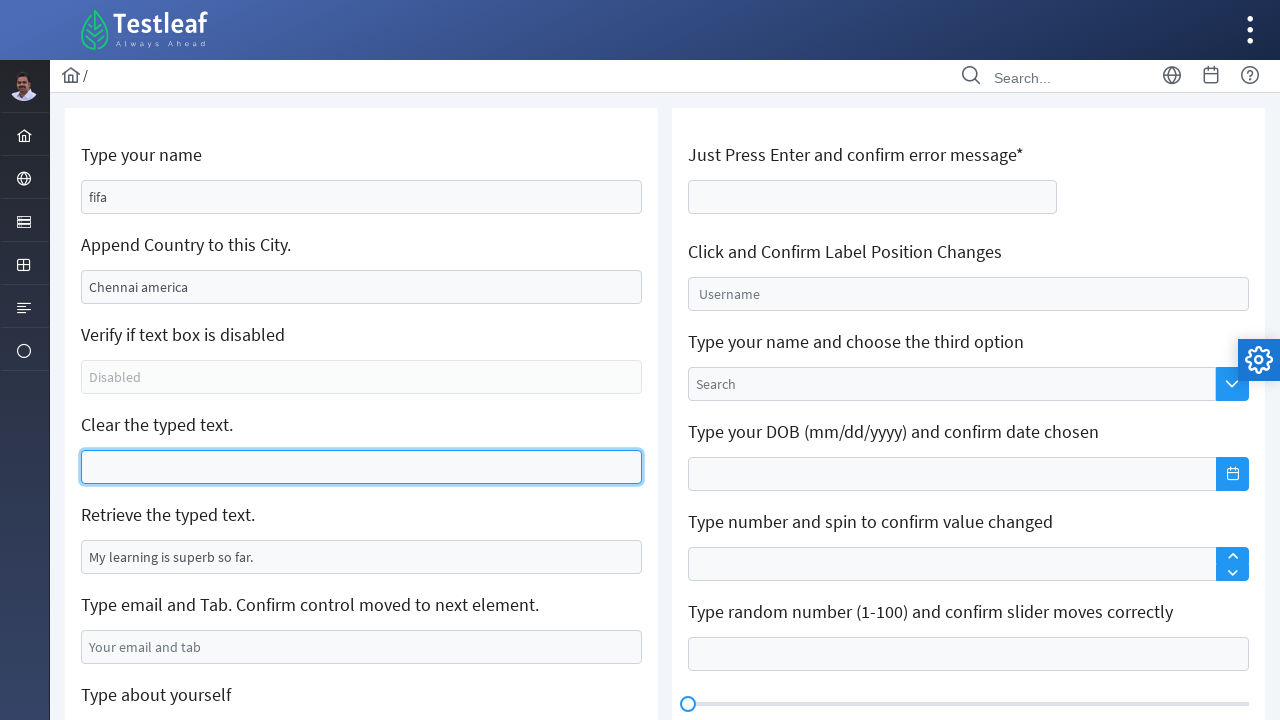

Checked if element is enabled: True
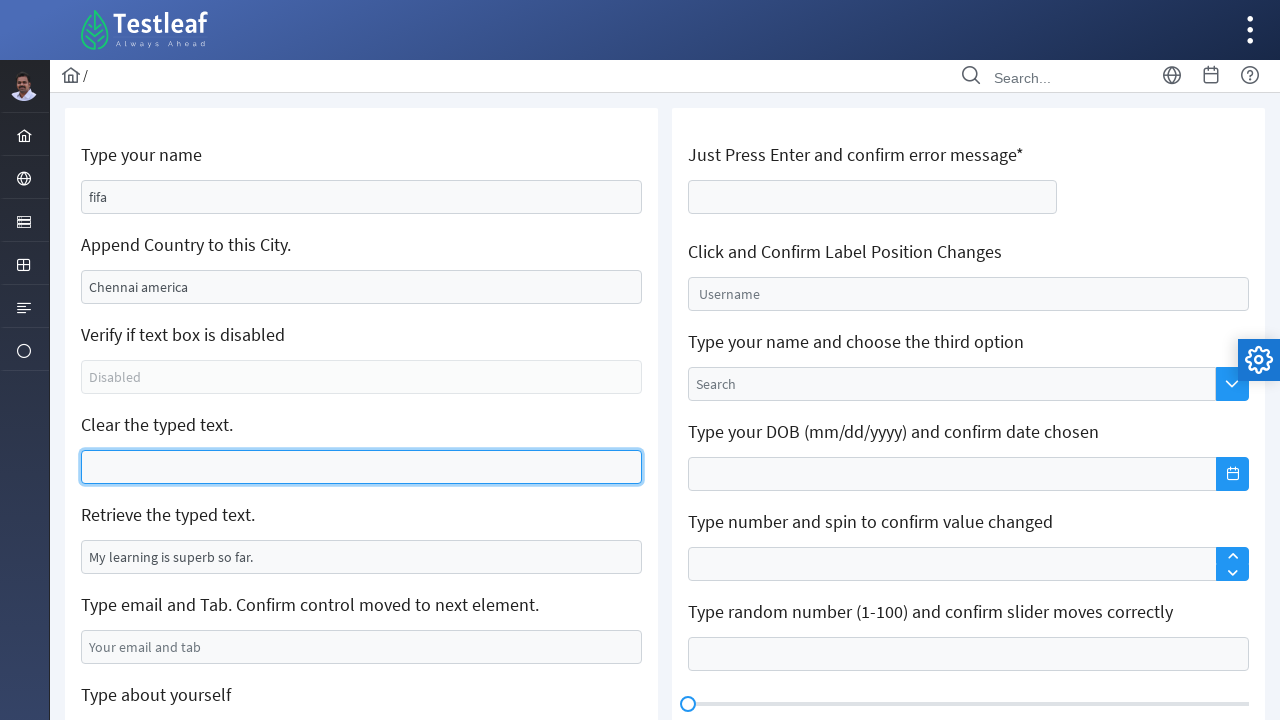

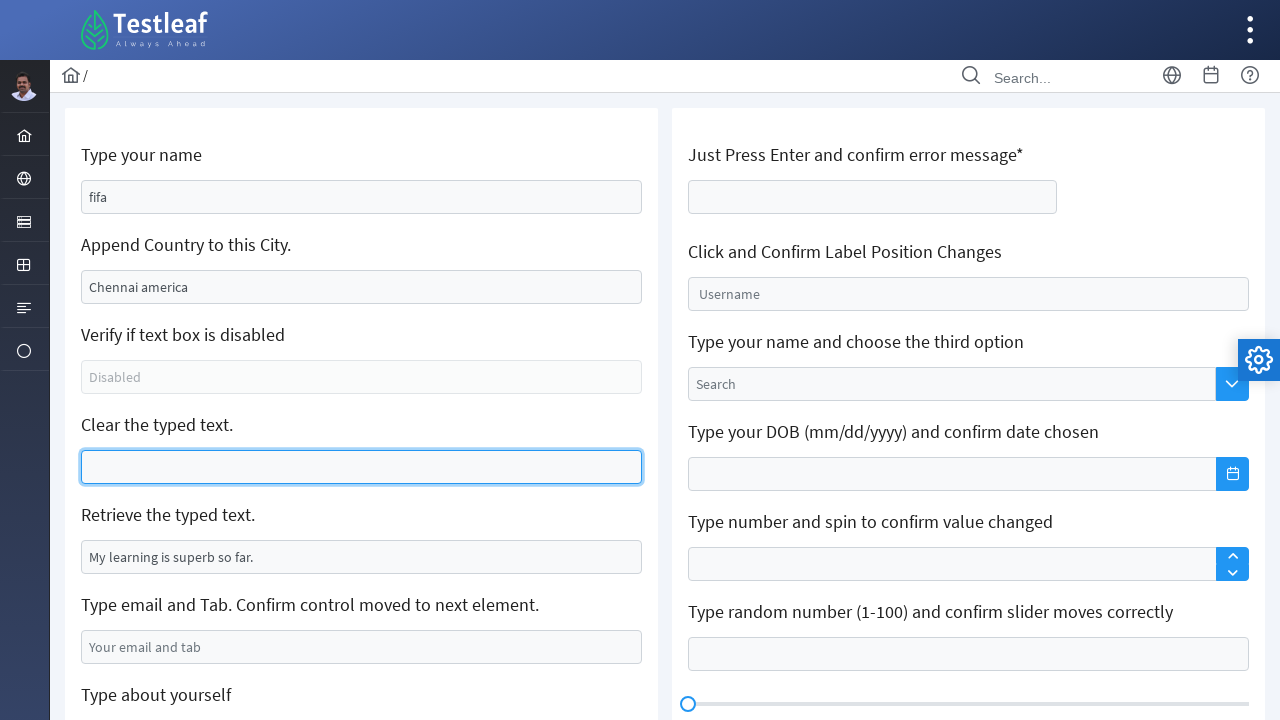